Tests geolocation override functionality by setting fake coordinates (Eiffel Tower location), navigating to a geolocation demo page, clicking a button to get coordinates, and verifying the coordinates element becomes visible.

Starting URL: https://bonigarcia.dev/selenium-webdriver-java/geolocation.html

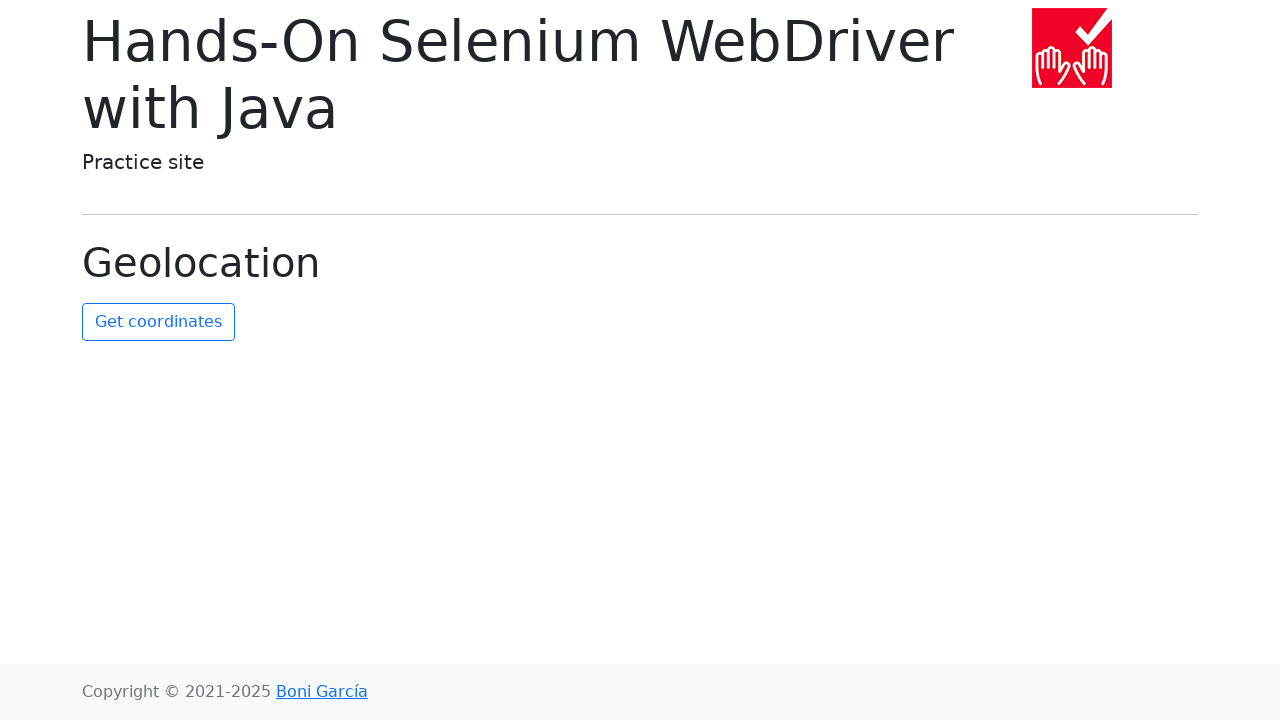

Granted geolocation permission to context
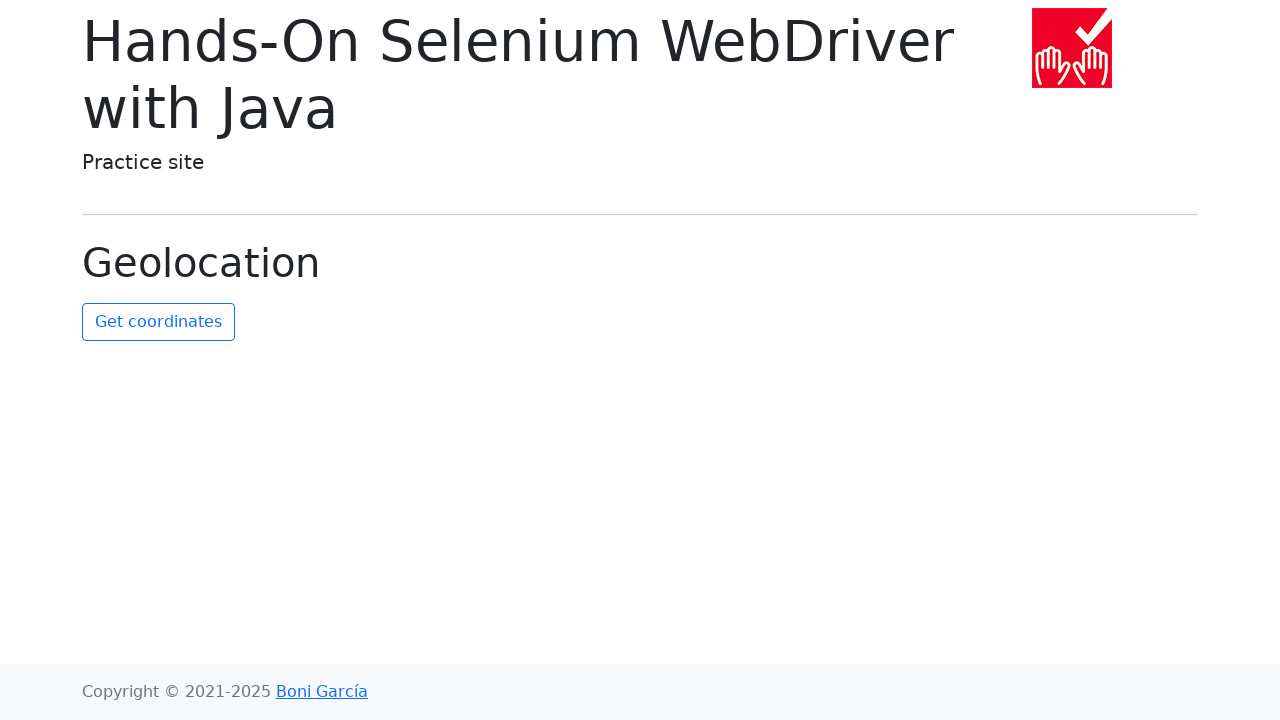

Set geolocation override to Eiffel Tower coordinates (48.8584, 2.2945)
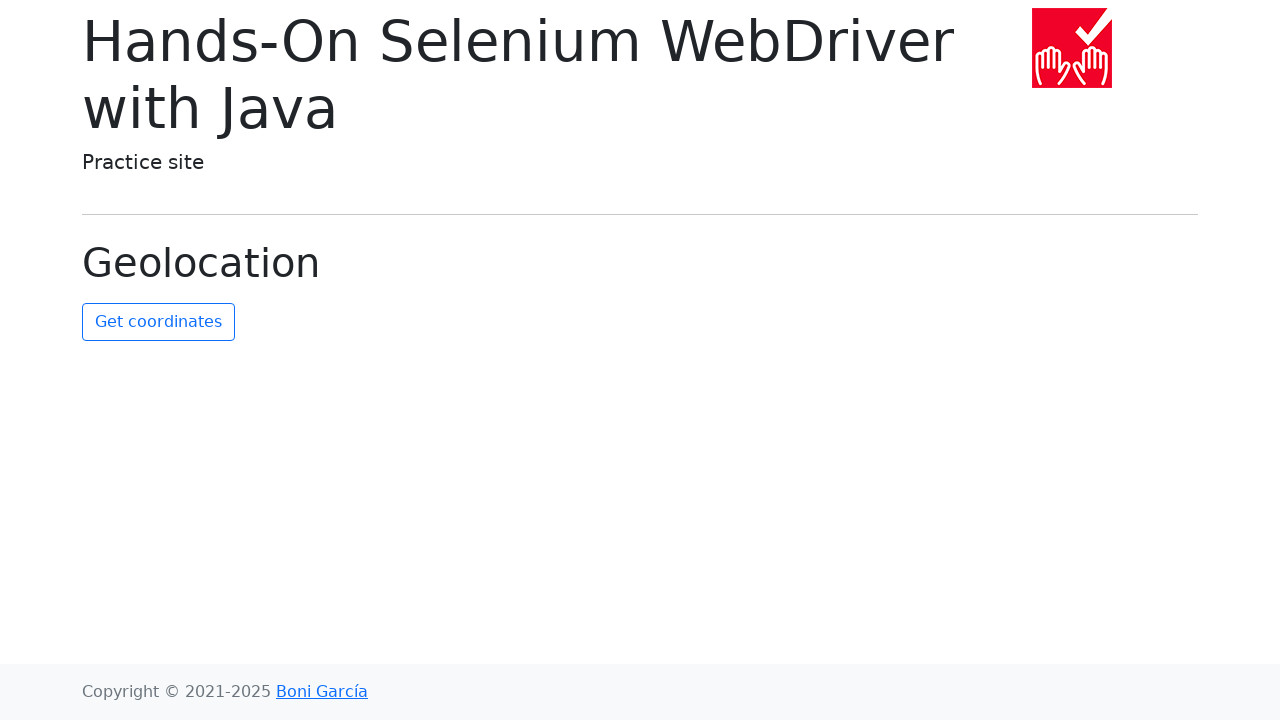

Clicked the get-coordinates button at (158, 322) on #get-coordinates
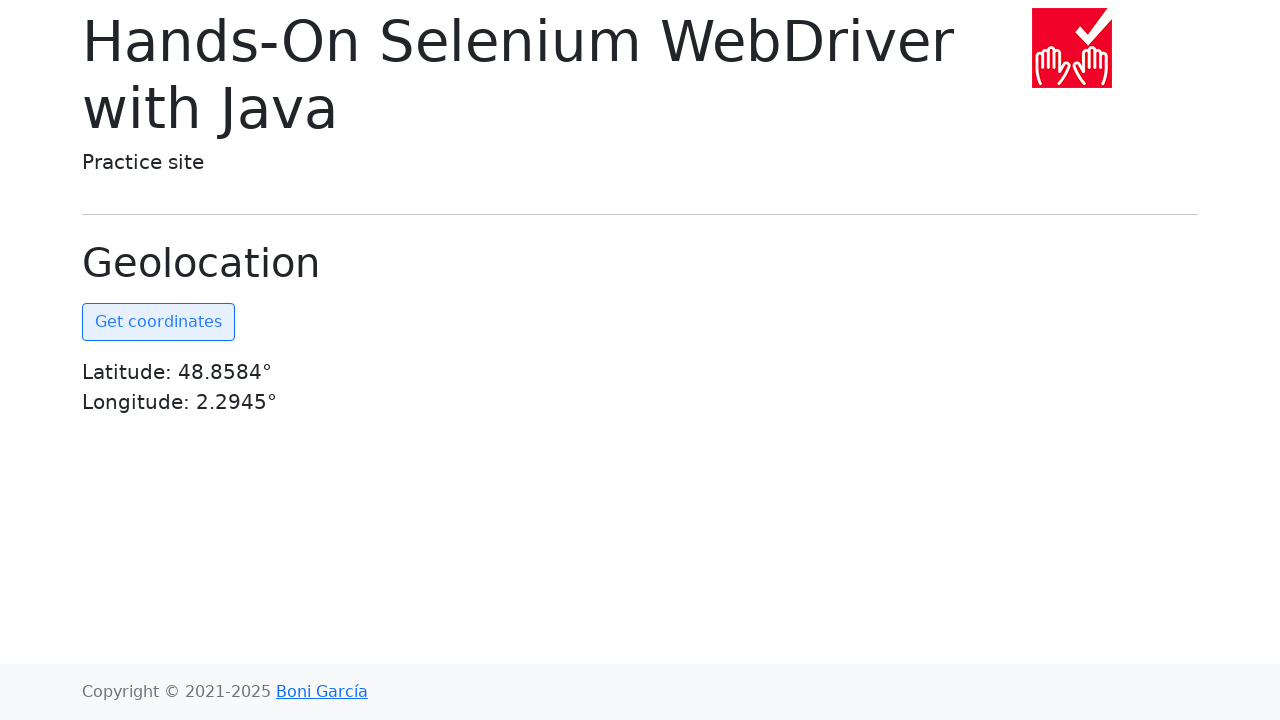

Coordinates element became visible, confirming geolocation override was applied
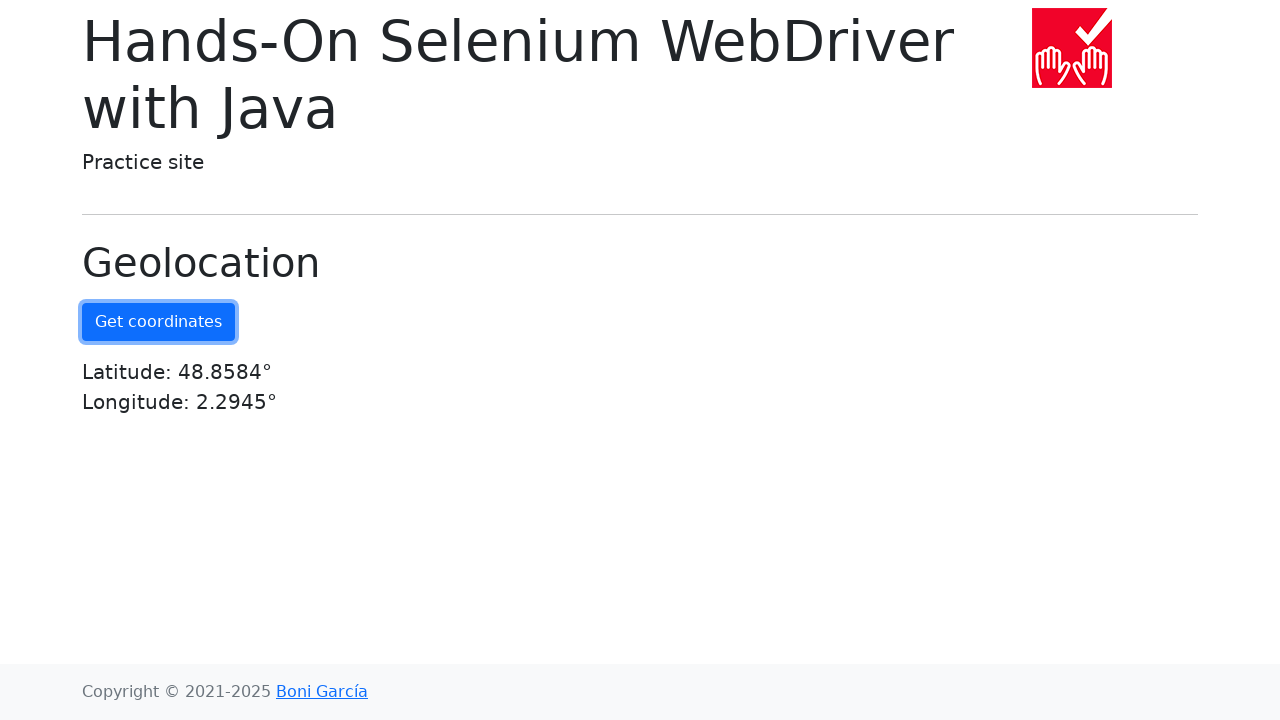

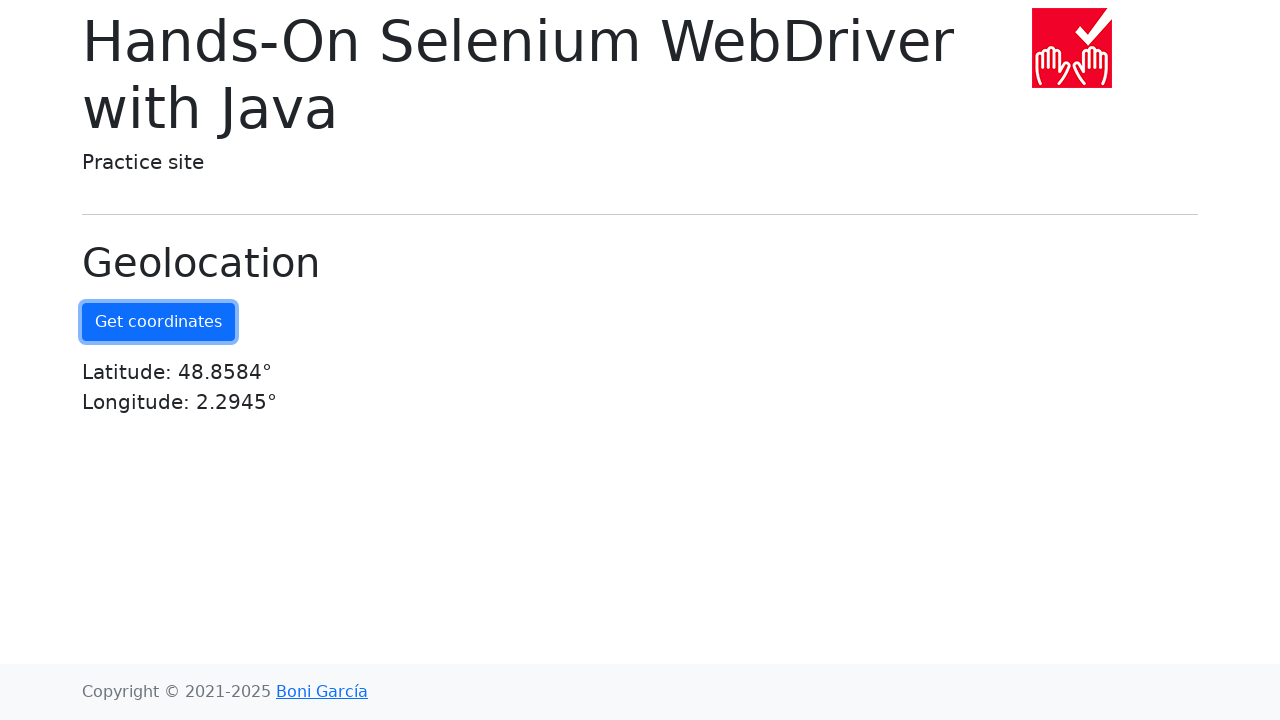